Tests the bank manager flow by clicking the Bank Manager Login button, then navigating to Add Customer and filling in customer details (first name, last name, post code).

Starting URL: https://www.globalsqa.com/angularJs-protractor/BankingProject/#/login

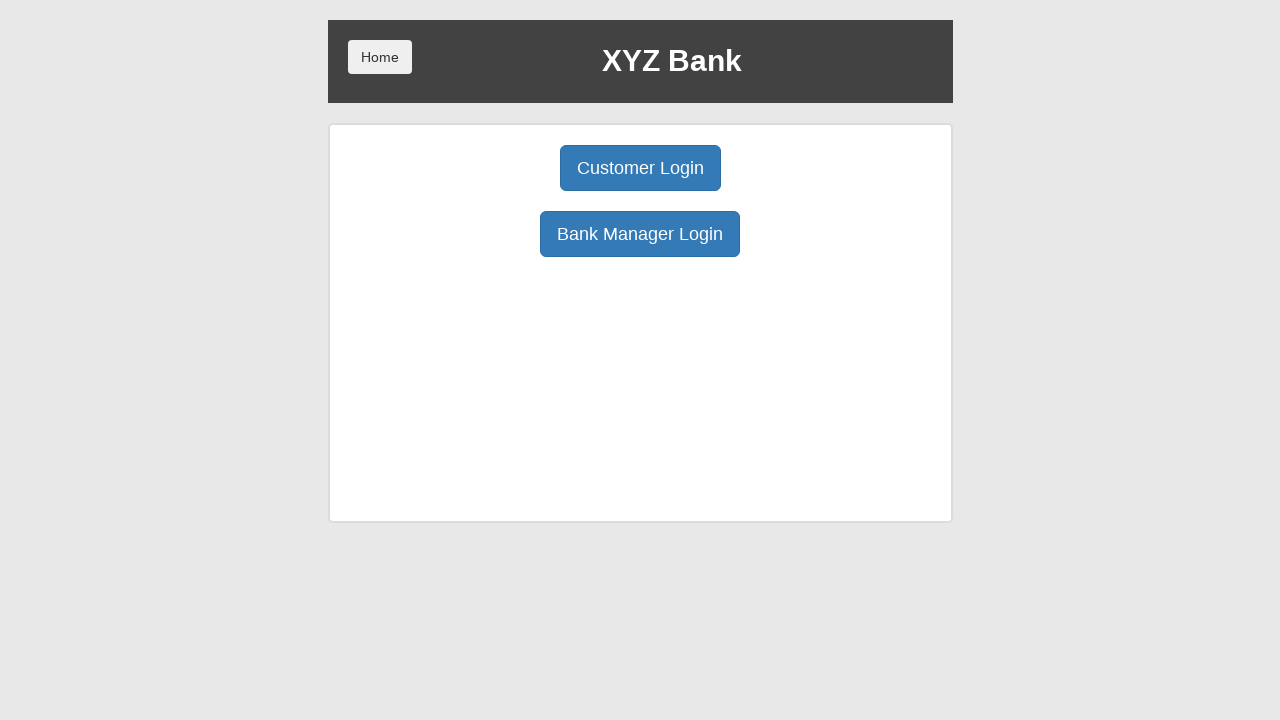

Clicked Bank Manager Login button at (640, 234) on body > div > div > div.ng-scope > div > div.borderM.box.padT20 > div:nth-child(3
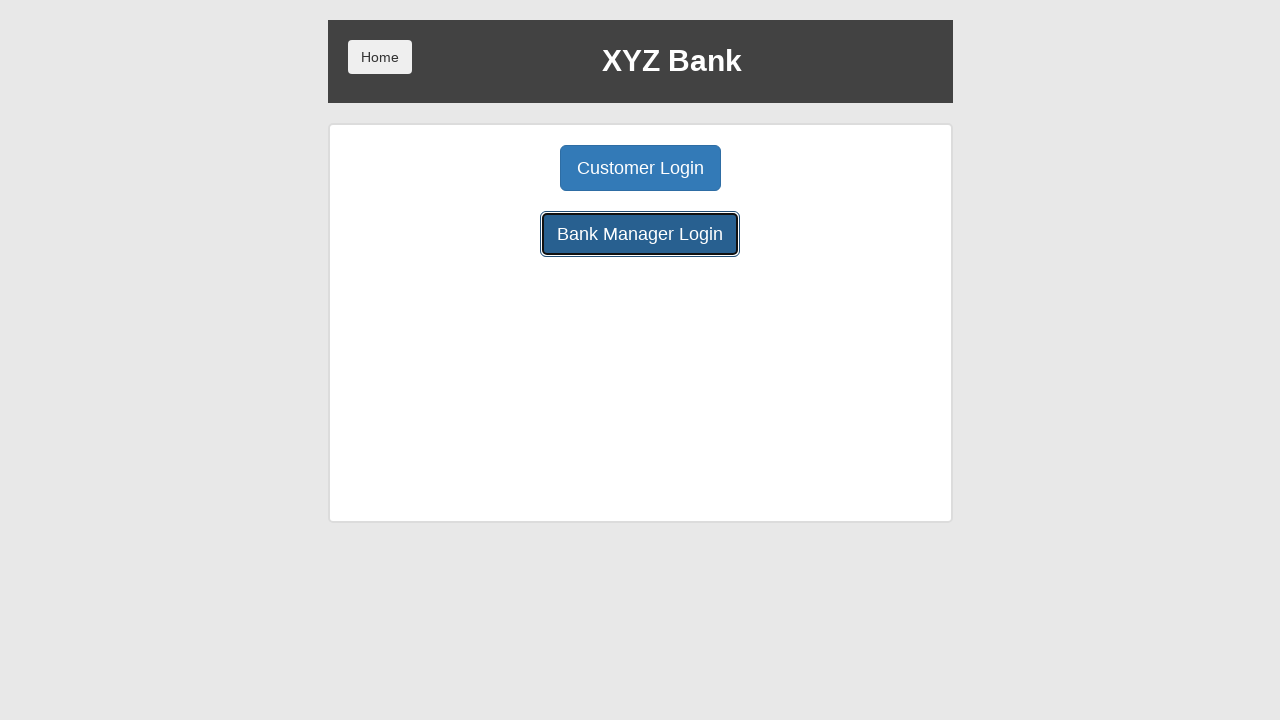

Add Customer button selector loaded
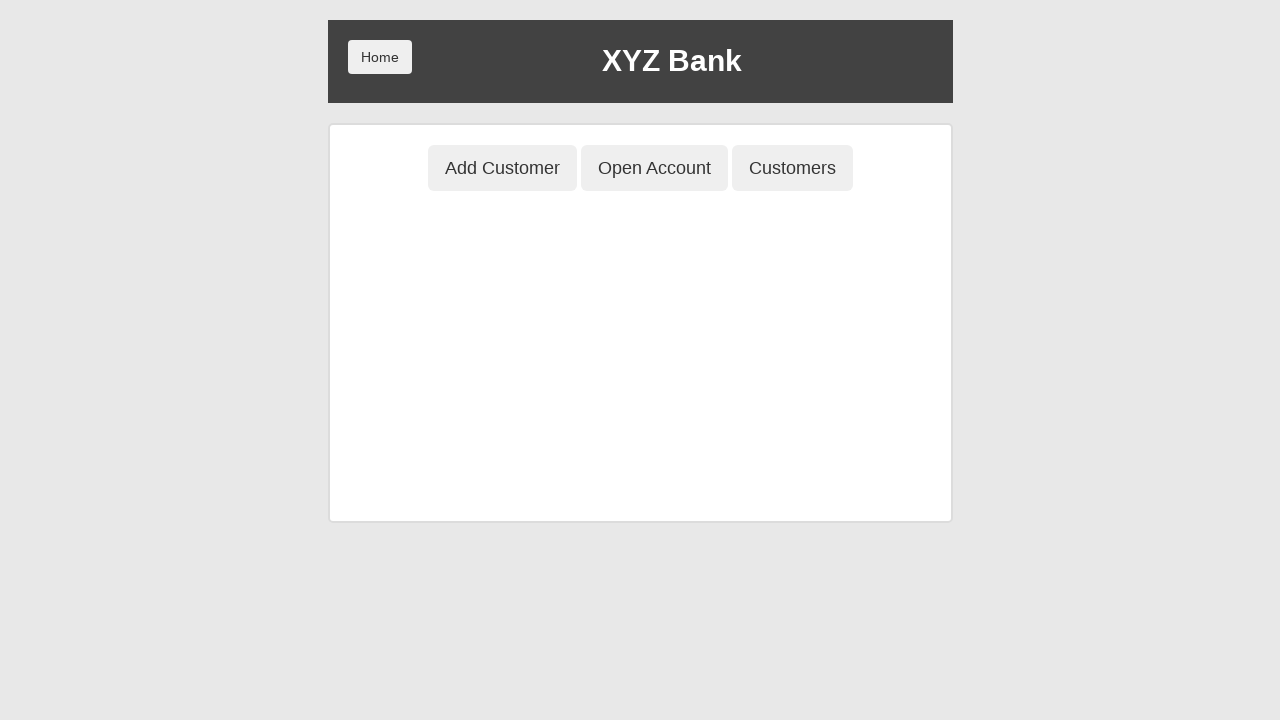

Clicked Add Customer button at (502, 168) on body > div > div > div.ng-scope > div > div.center > button:nth-child(1)
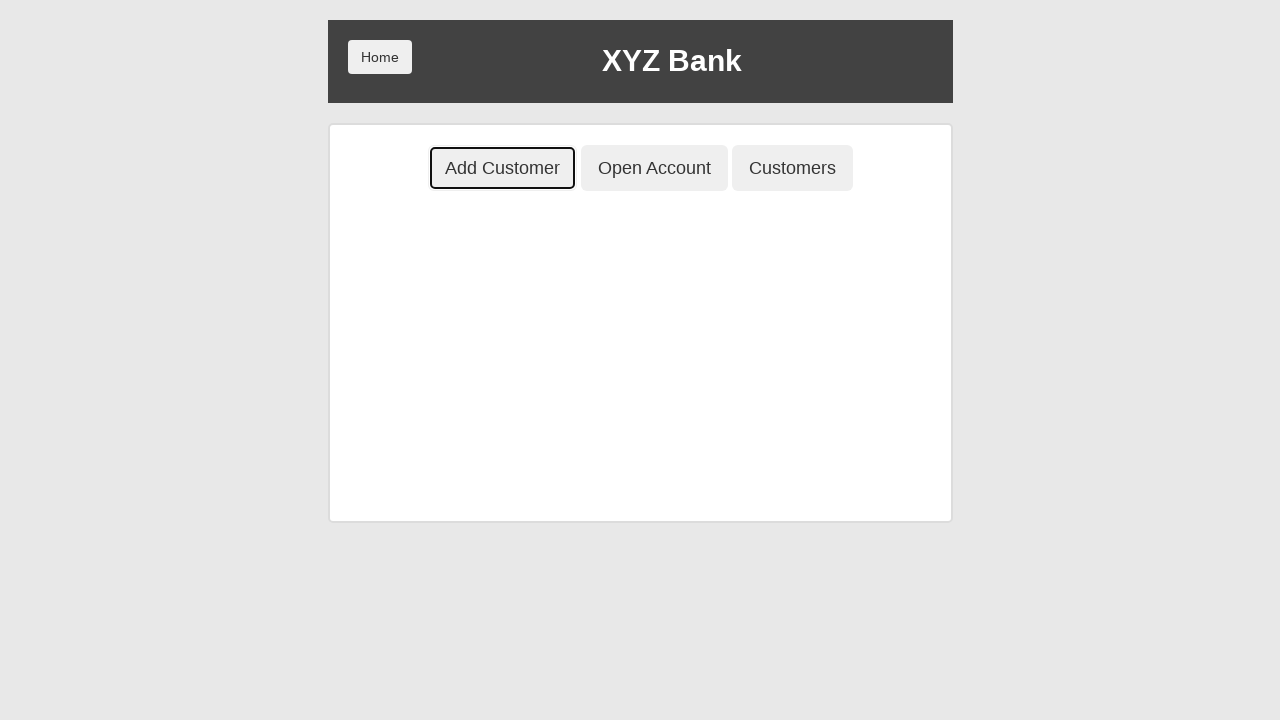

Customer form appeared
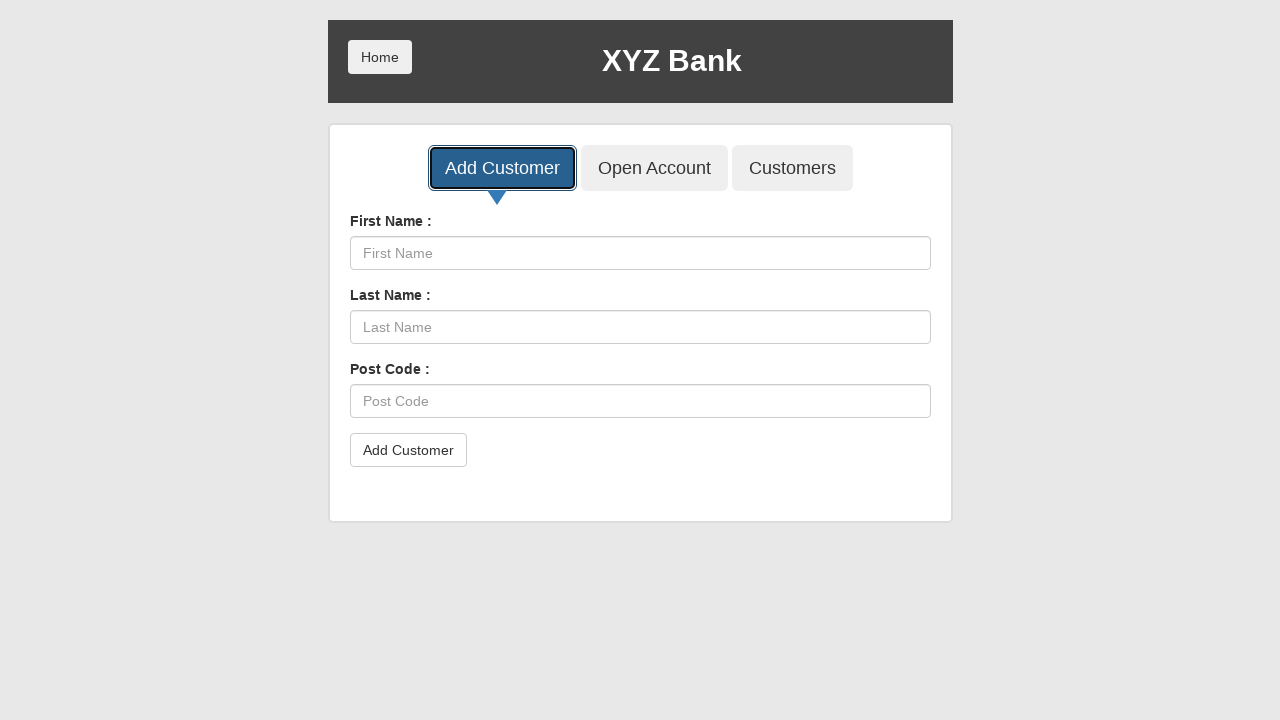

Filled First Name field with 'Maria' on body > div > div > div.ng-scope > div > div.ng-scope > div > div > form > div:nt
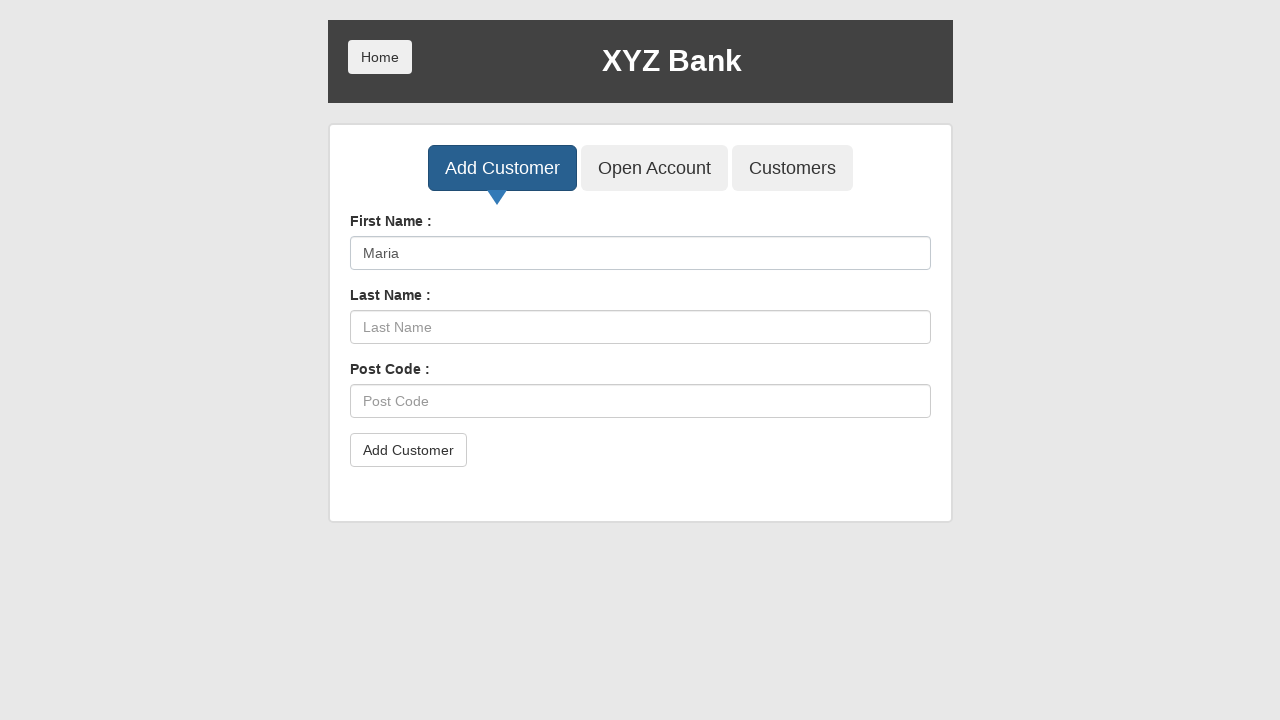

Filled Last Name field with 'Johnson' on body > div > div > div.ng-scope > div > div.ng-scope > div > div > form > div:nt
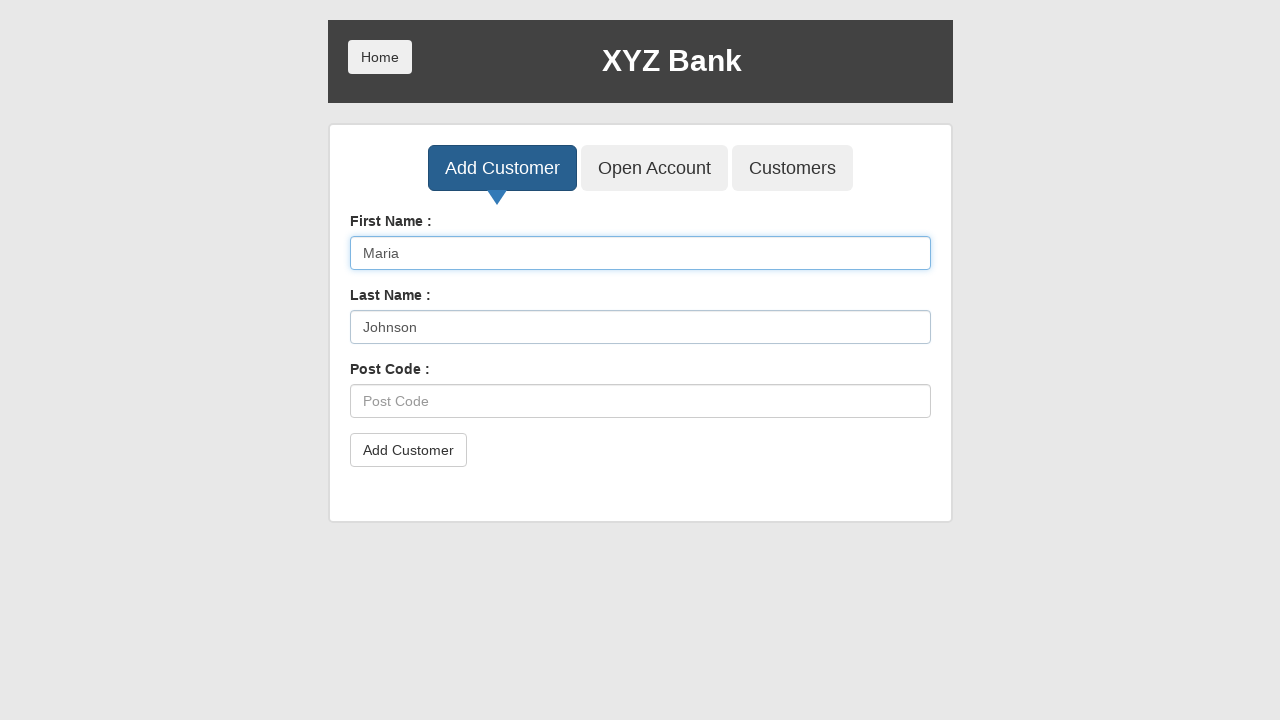

Filled Post Code field with '65000' on body > div > div > div.ng-scope > div > div.ng-scope > div > div > form > div:nt
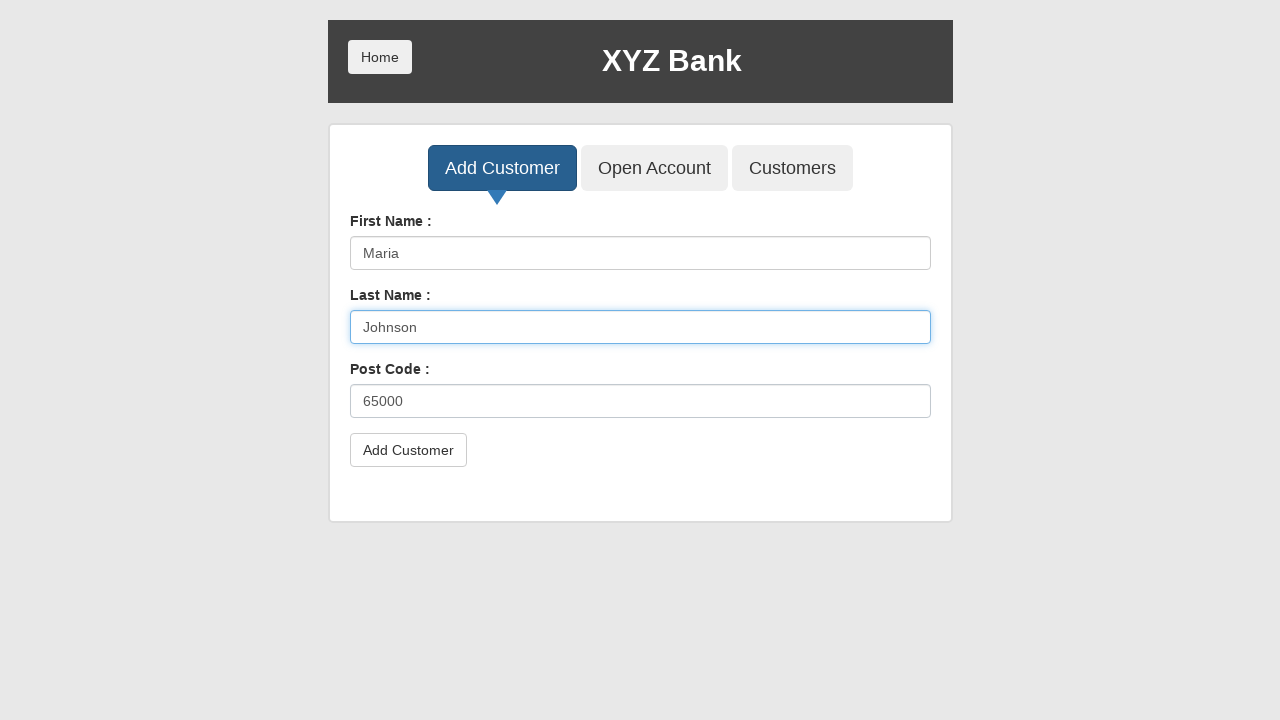

Clicked Add Customer submit button at (408, 450) on body > div > div > div.ng-scope > div > div.ng-scope > div > div > form > button
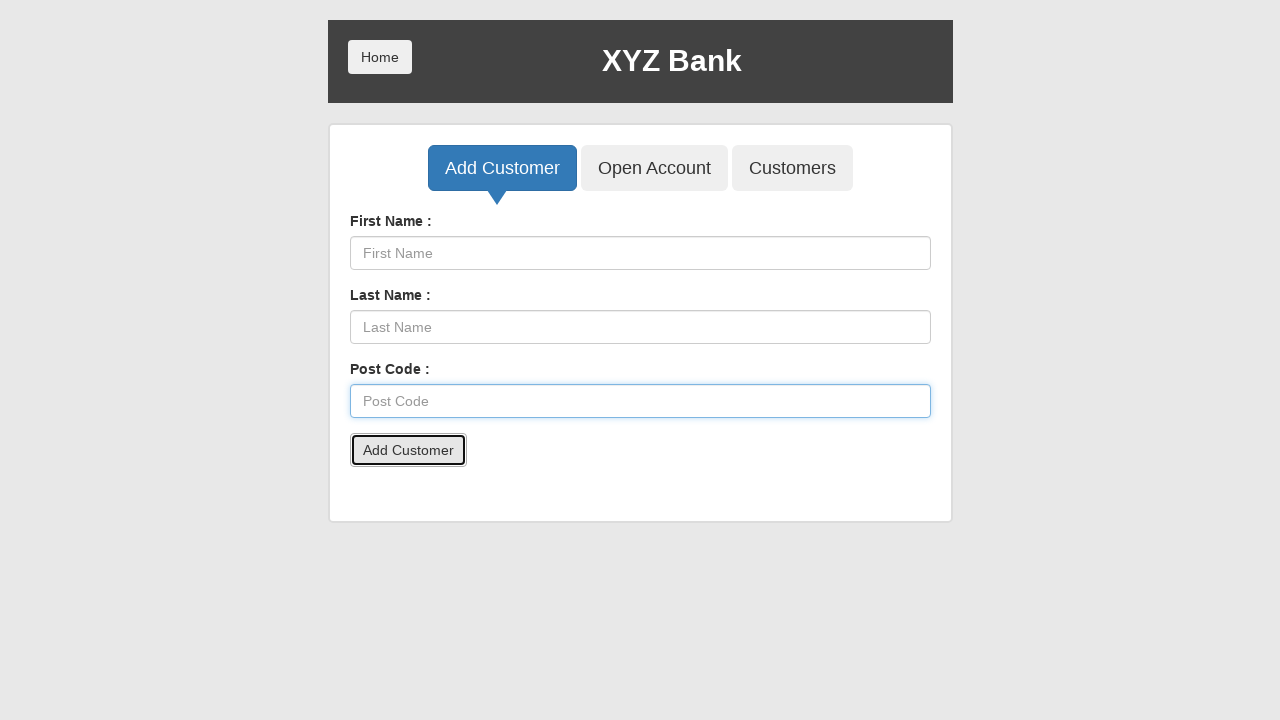

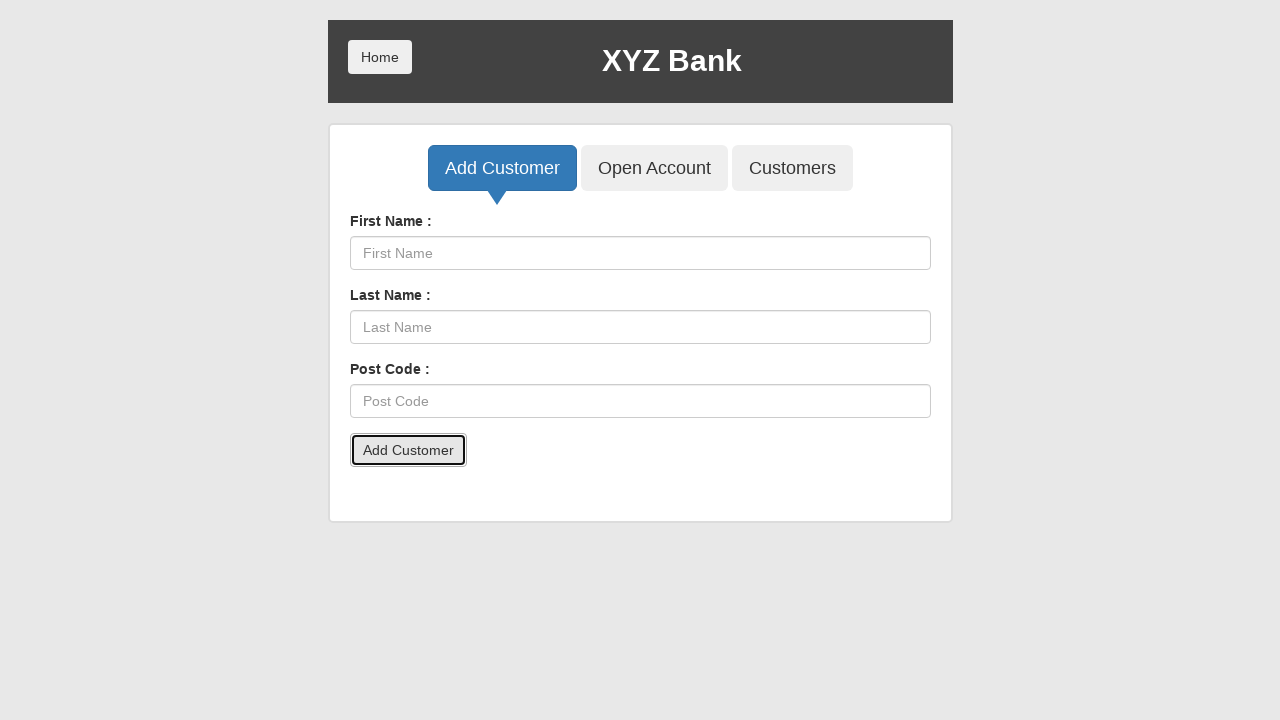